Tests the TextBox form by filling in name, email, current address, and permanent address fields, then verifies the submitted data is displayed correctly.

Starting URL: https://demoqa.com

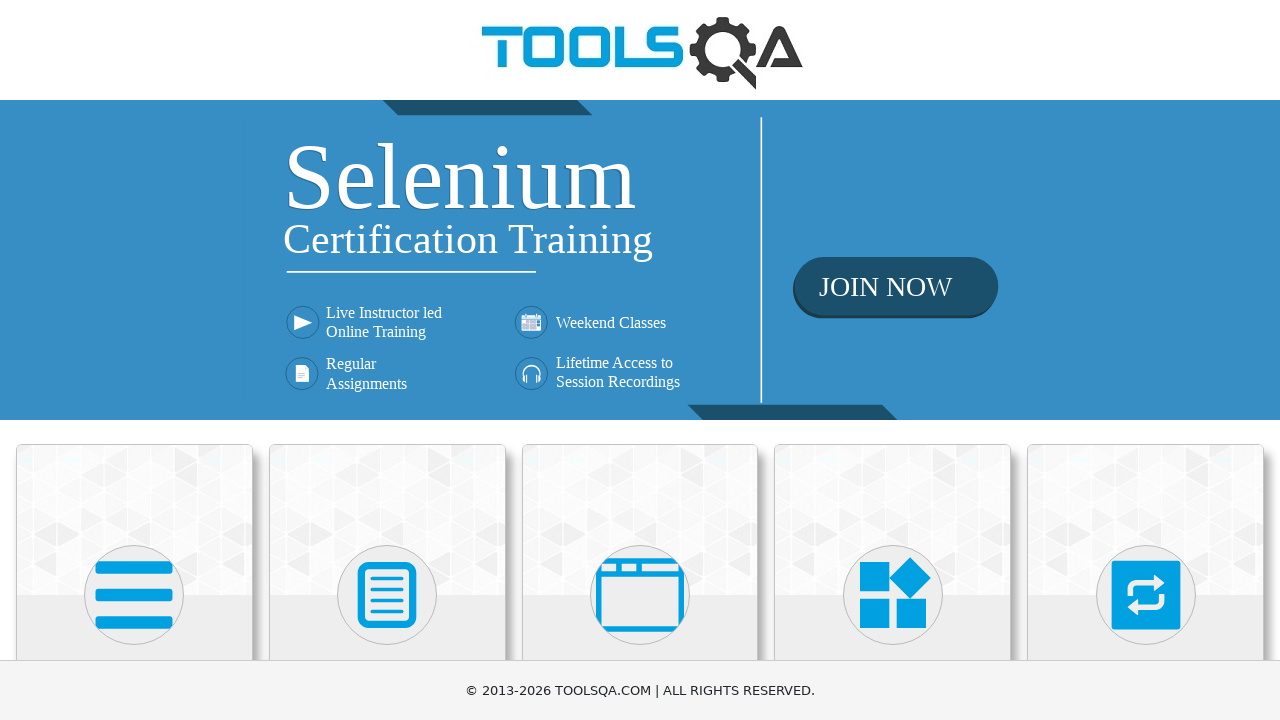

Clicked on Elements card at (134, 595) on svg[viewBox='0 0 448 512']
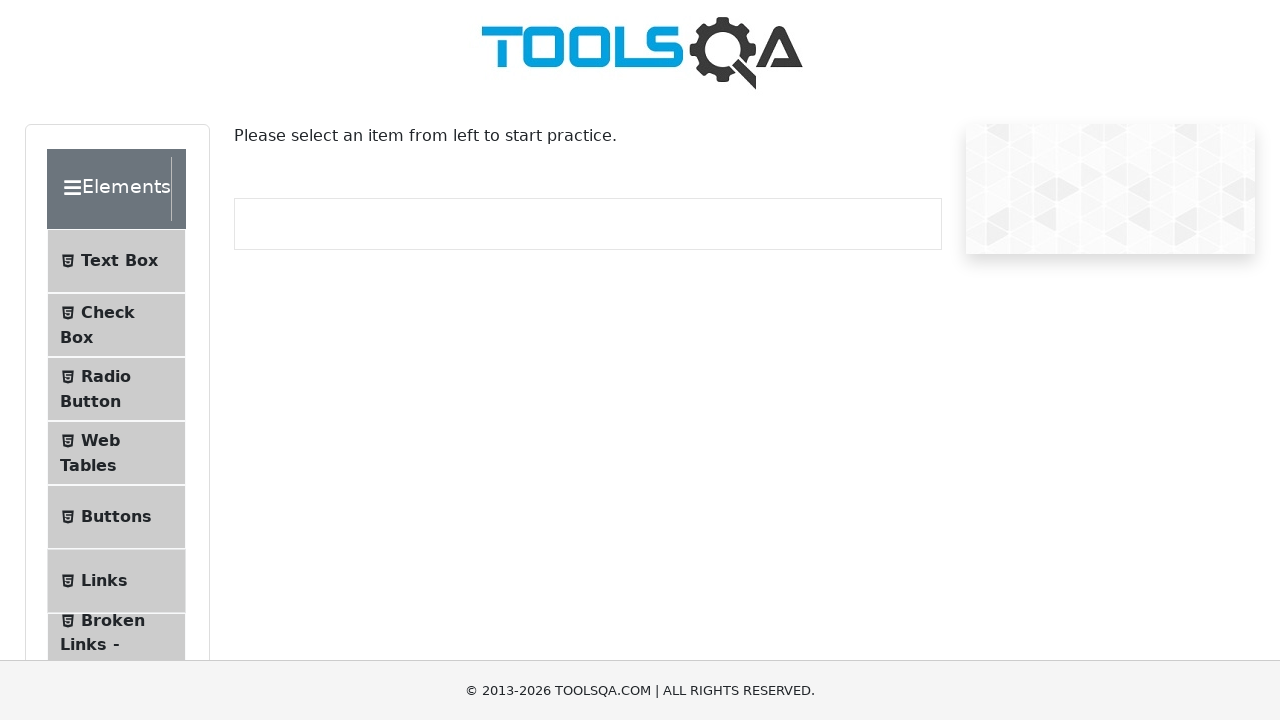

Clicked on Text Box menu item at (116, 261) on #item-0
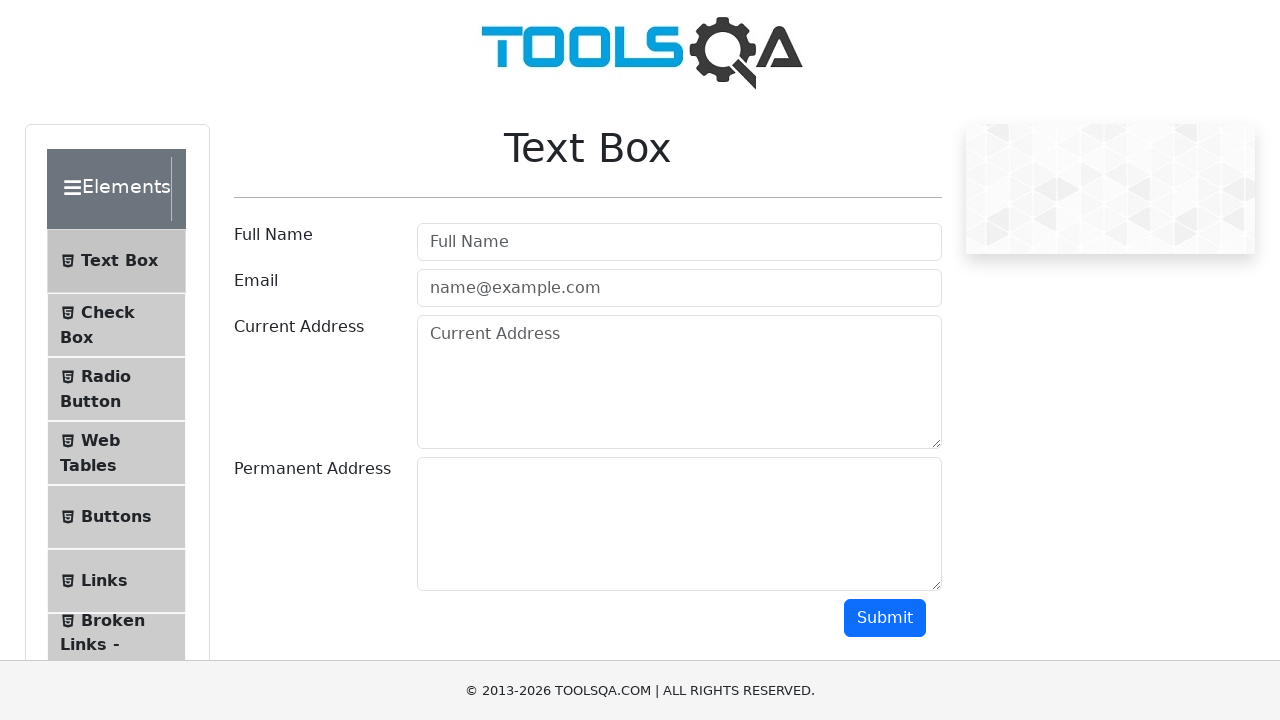

Clicked on name input field at (679, 242) on #userName
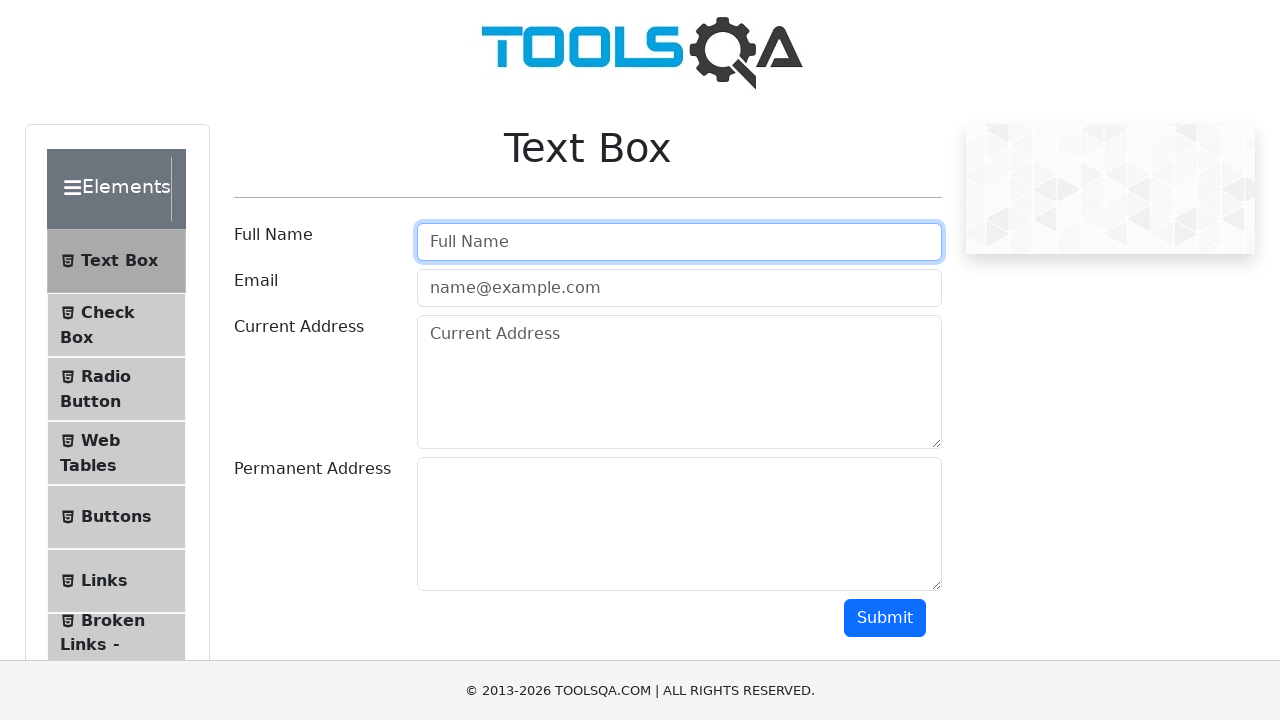

Filled name field with 'Michael Thompson' on #userName
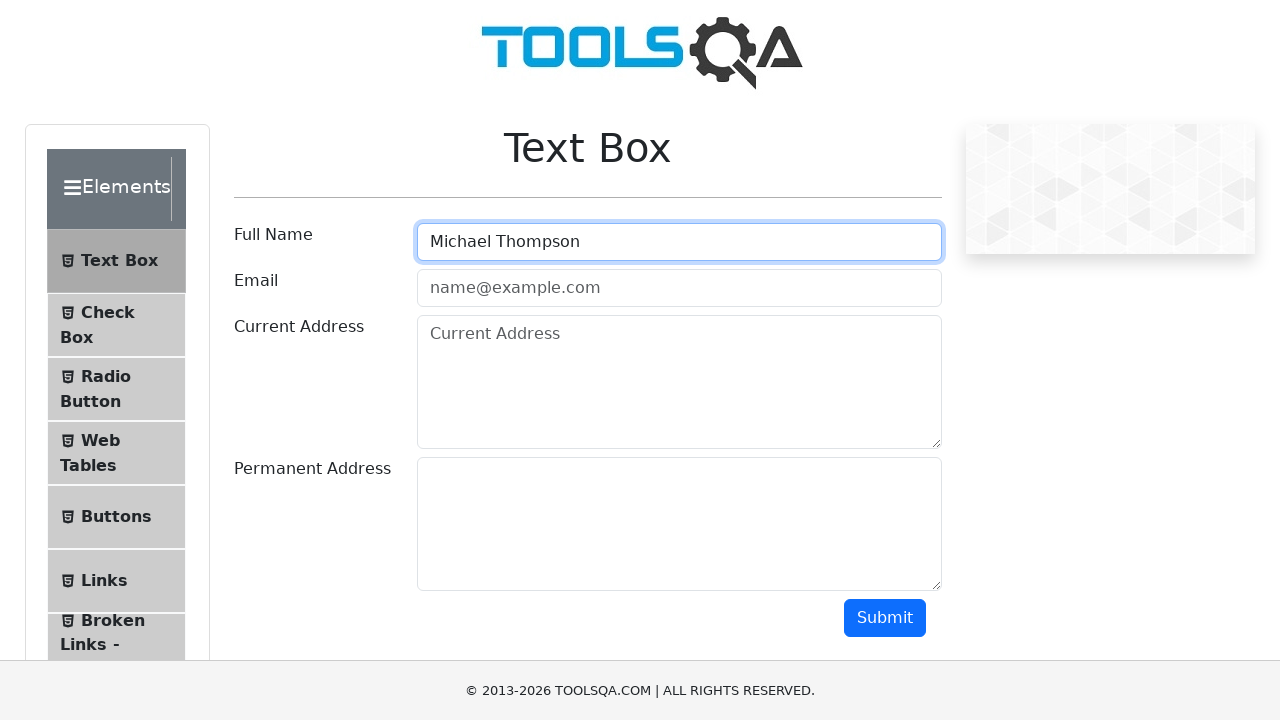

Clicked on email input field at (679, 288) on #userEmail
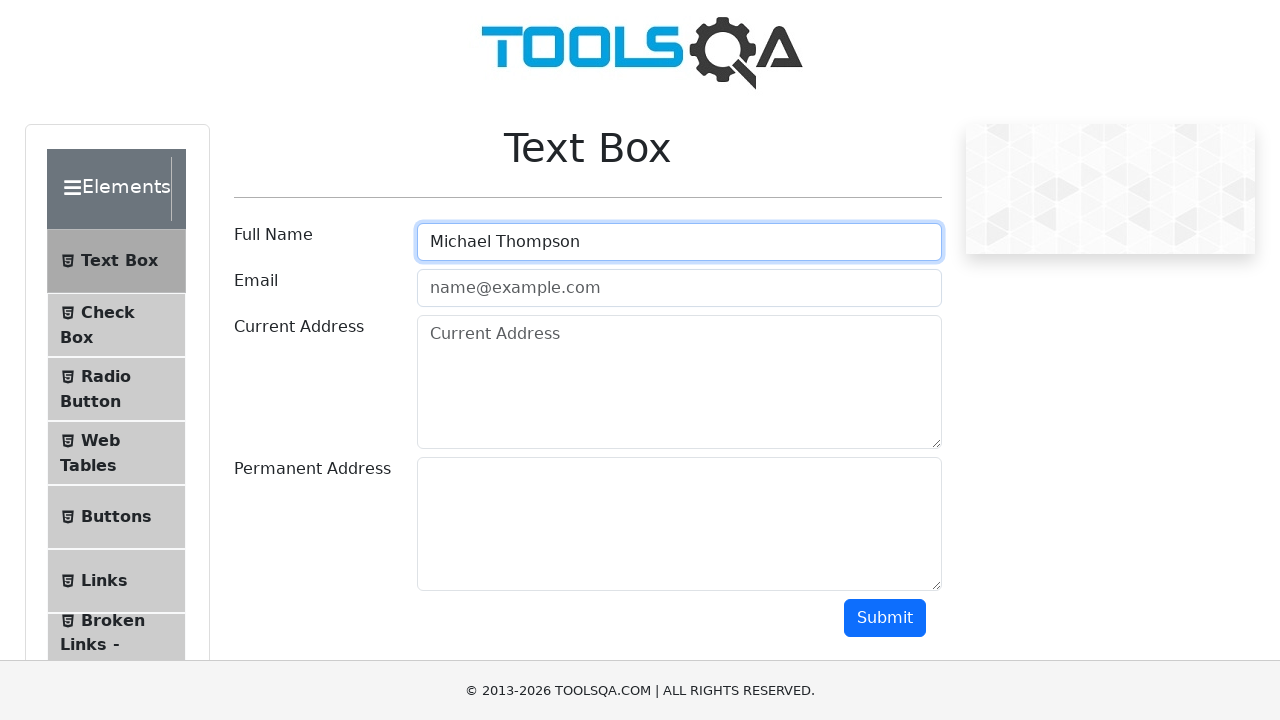

Filled email field with 'michael.thompson@testmail.com' on #userEmail
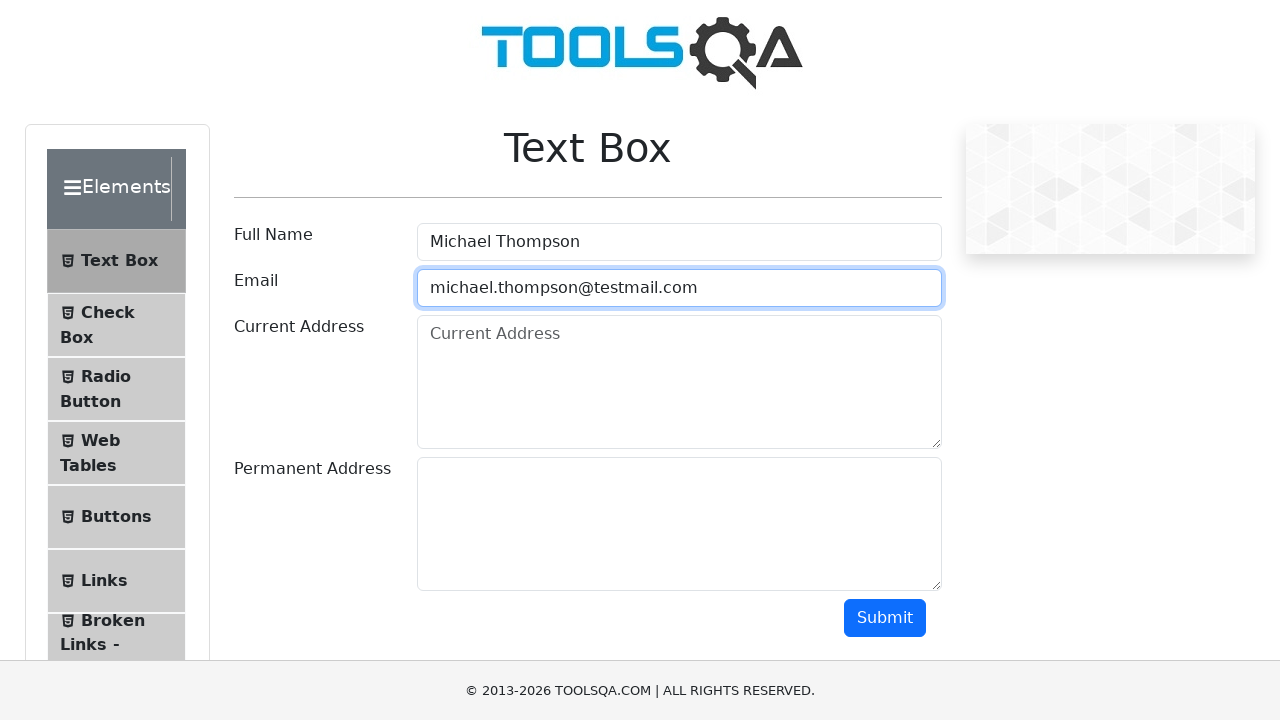

Clicked on current address input field at (679, 382) on #currentAddress
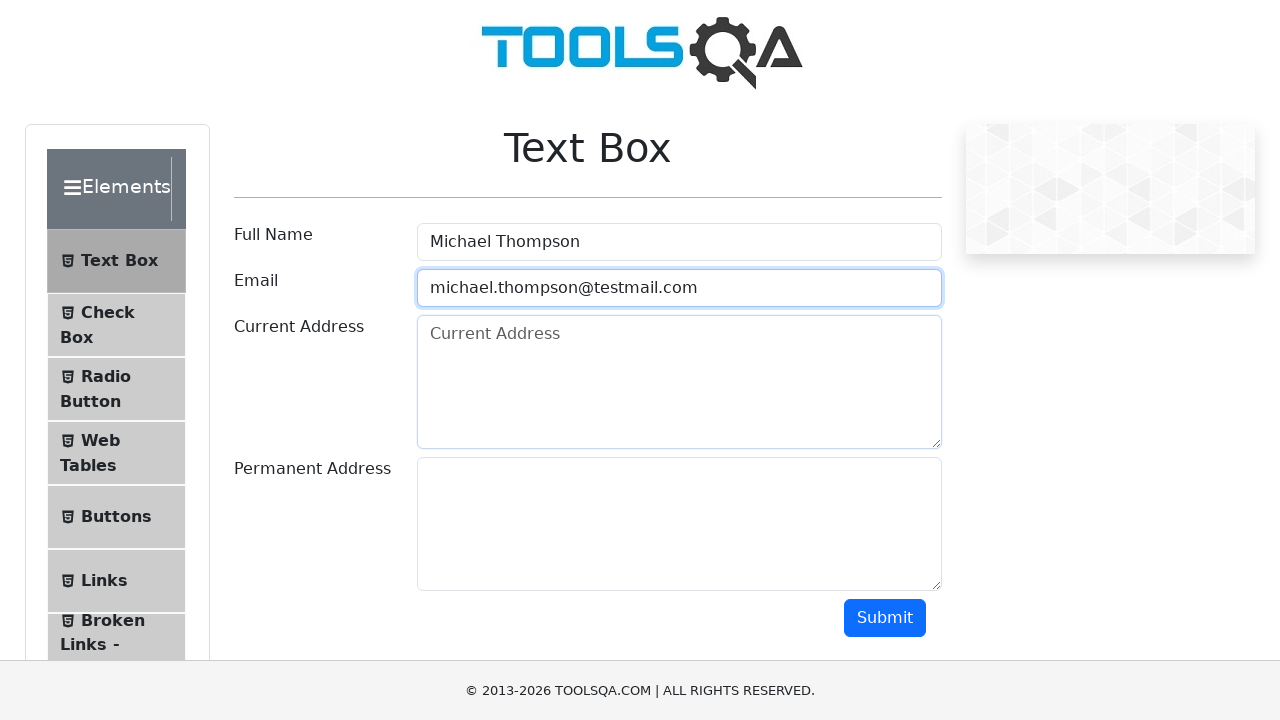

Filled current address field with '742 Evergreen Terrace, Springfield, IL 62704' on #currentAddress
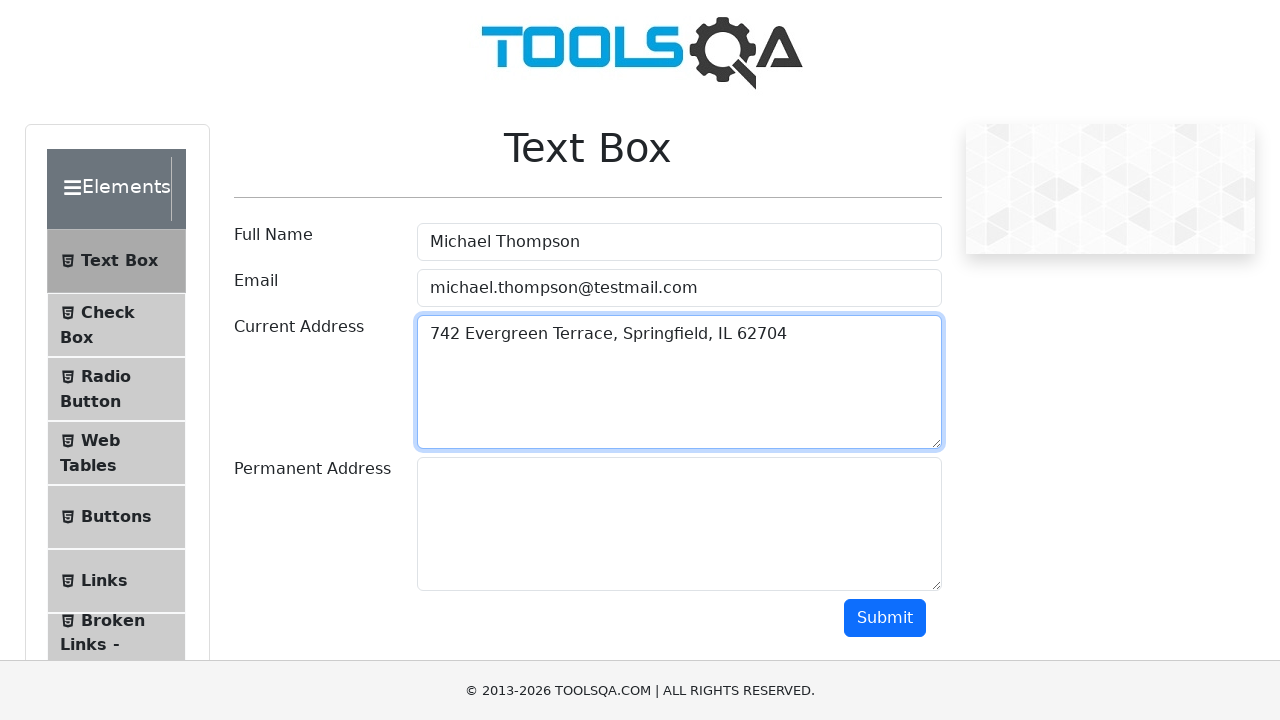

Clicked on permanent address input field at (679, 524) on #permanentAddress
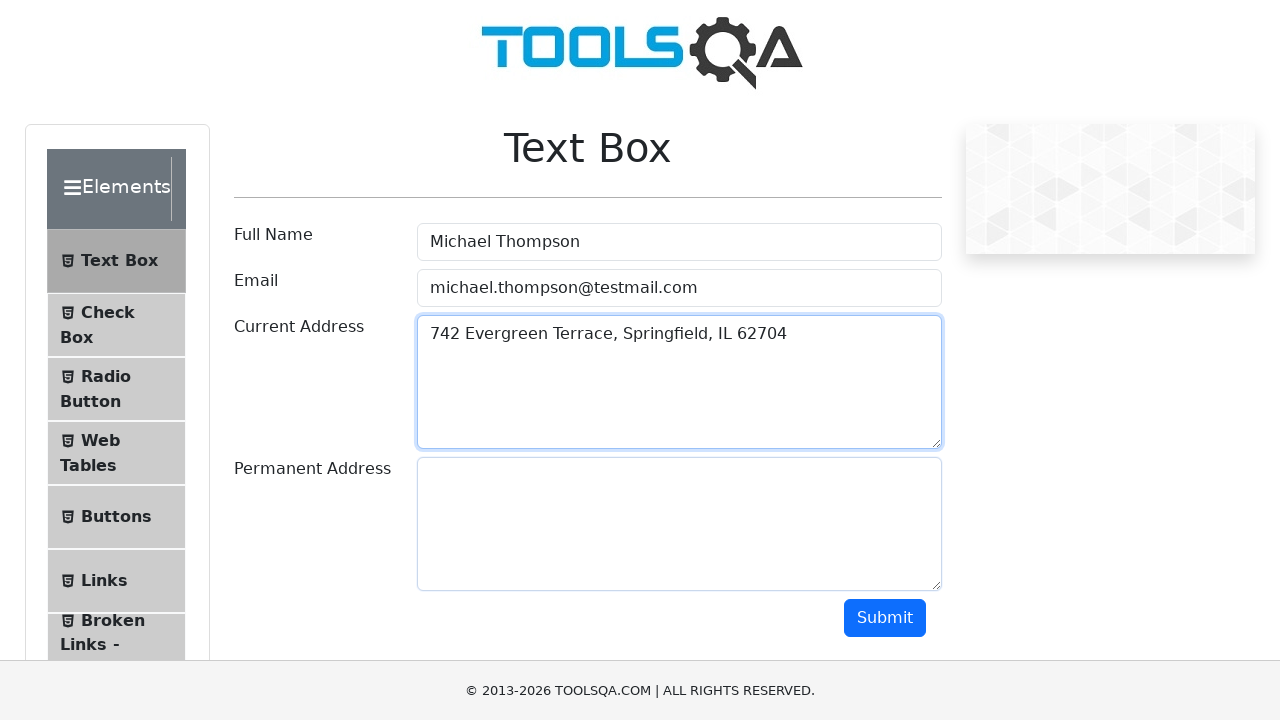

Filled permanent address field with '1600 Pennsylvania Avenue NW, Washington, DC 20500' on #permanentAddress
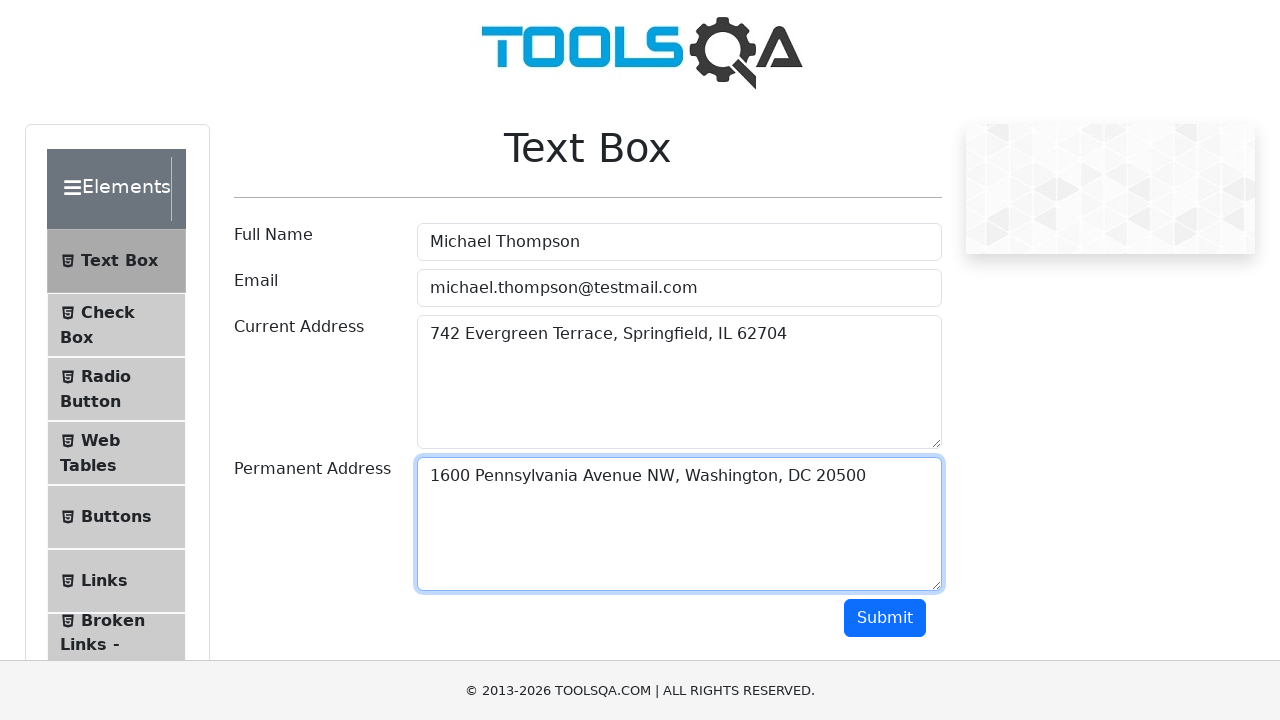

Clicked submit button at (885, 618) on #submit
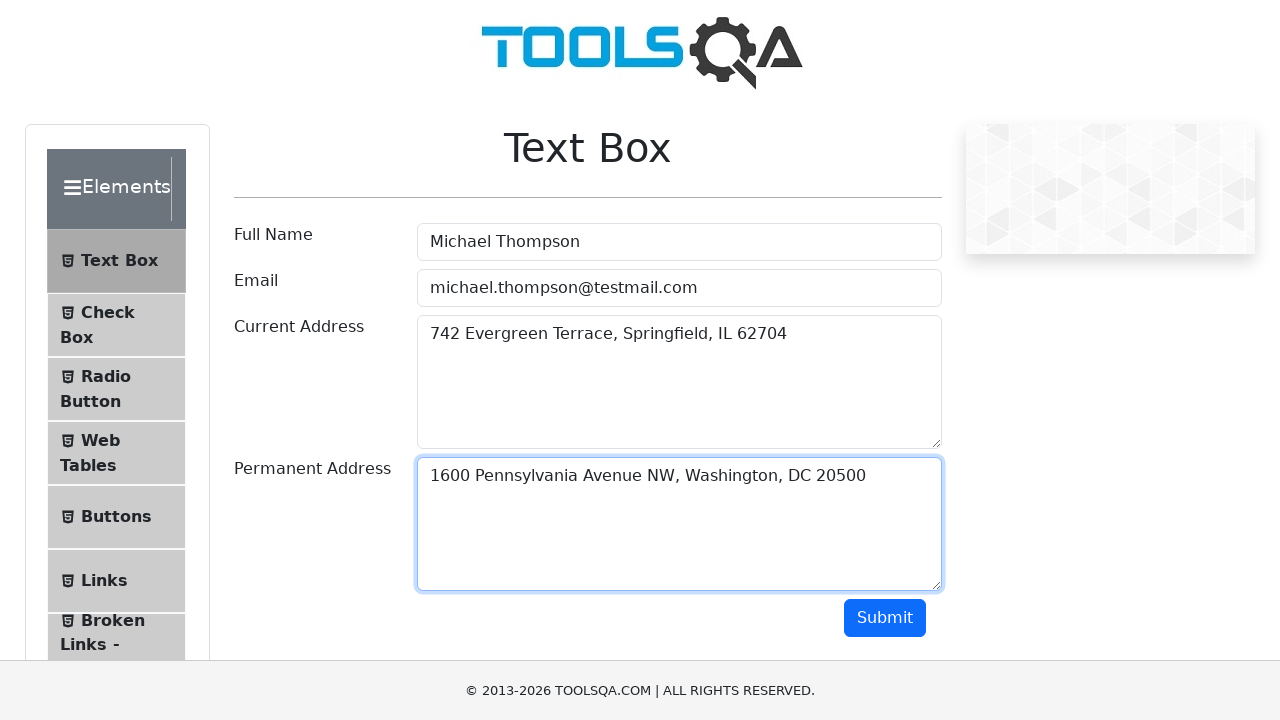

Verified name is displayed in submitted data
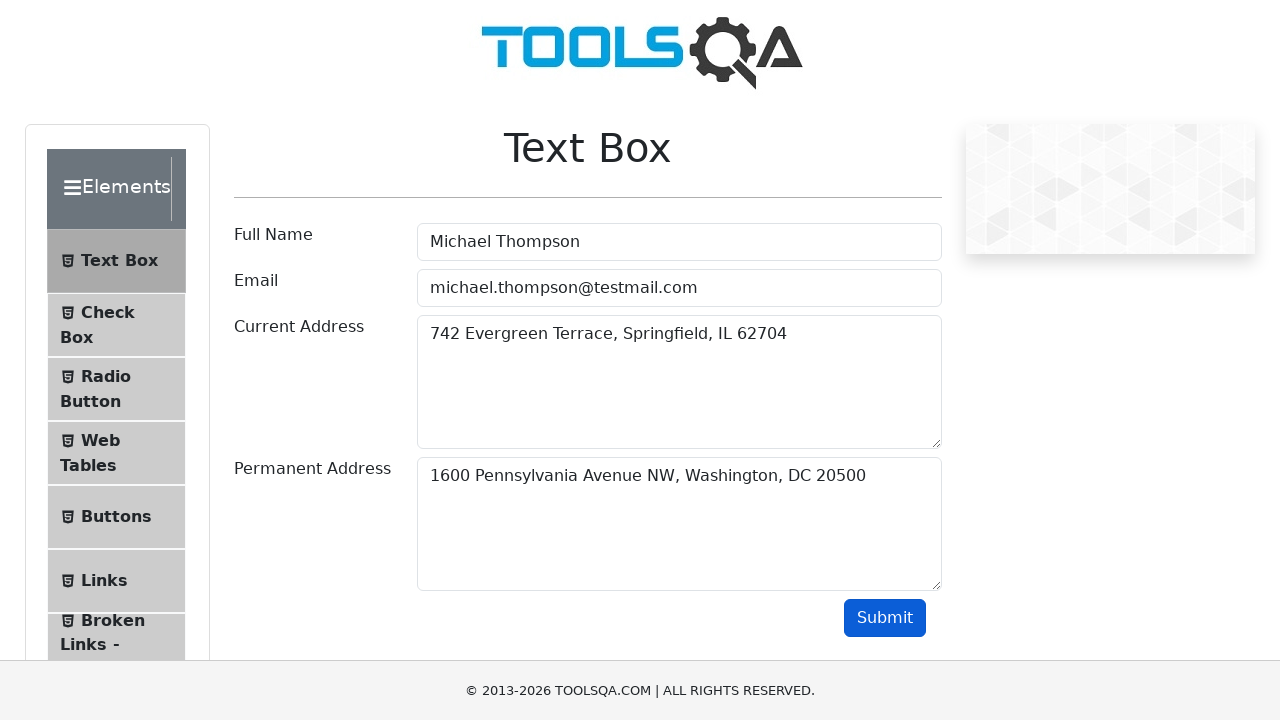

Verified email is displayed in submitted data
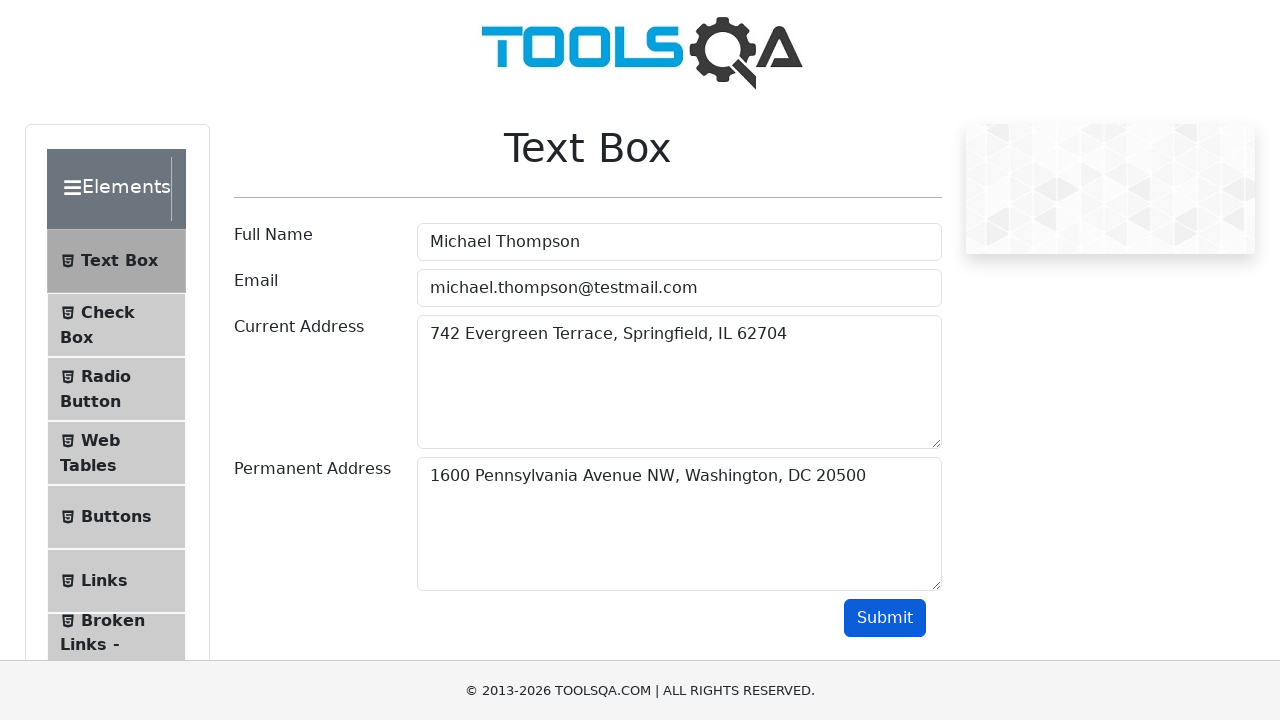

Verified current address is displayed in submitted data
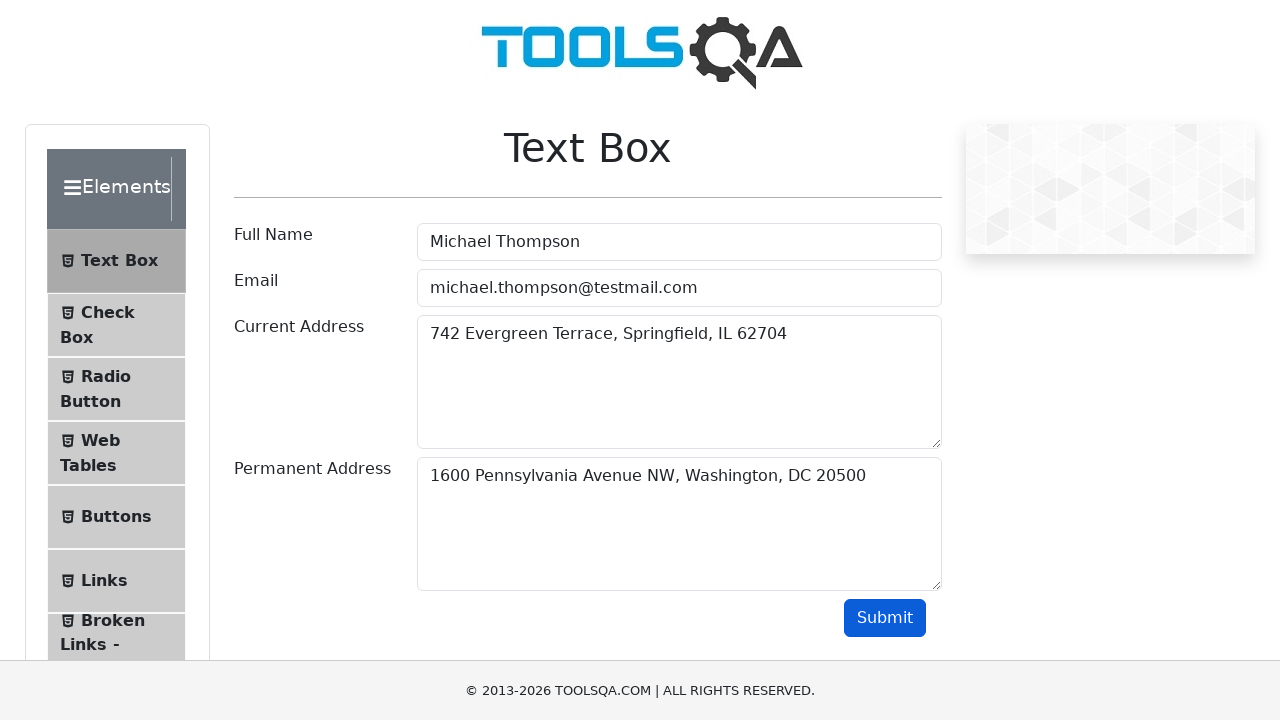

Verified permanent address is displayed in submitted data
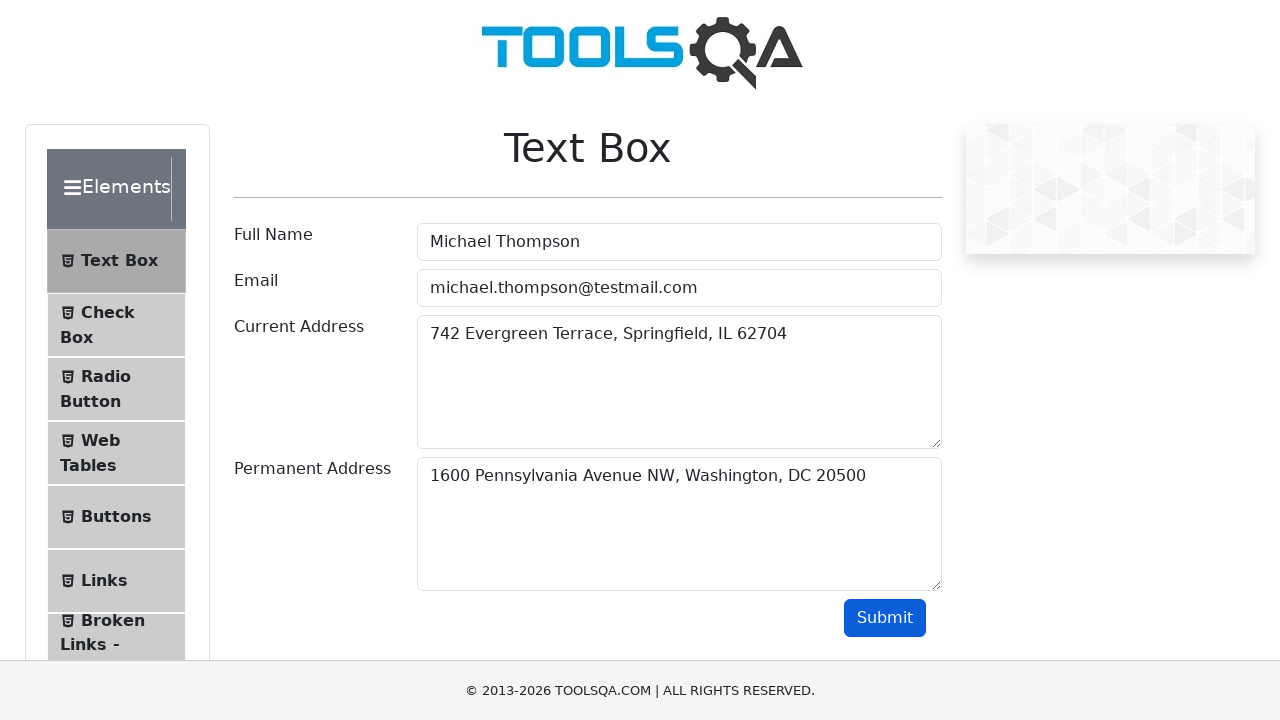

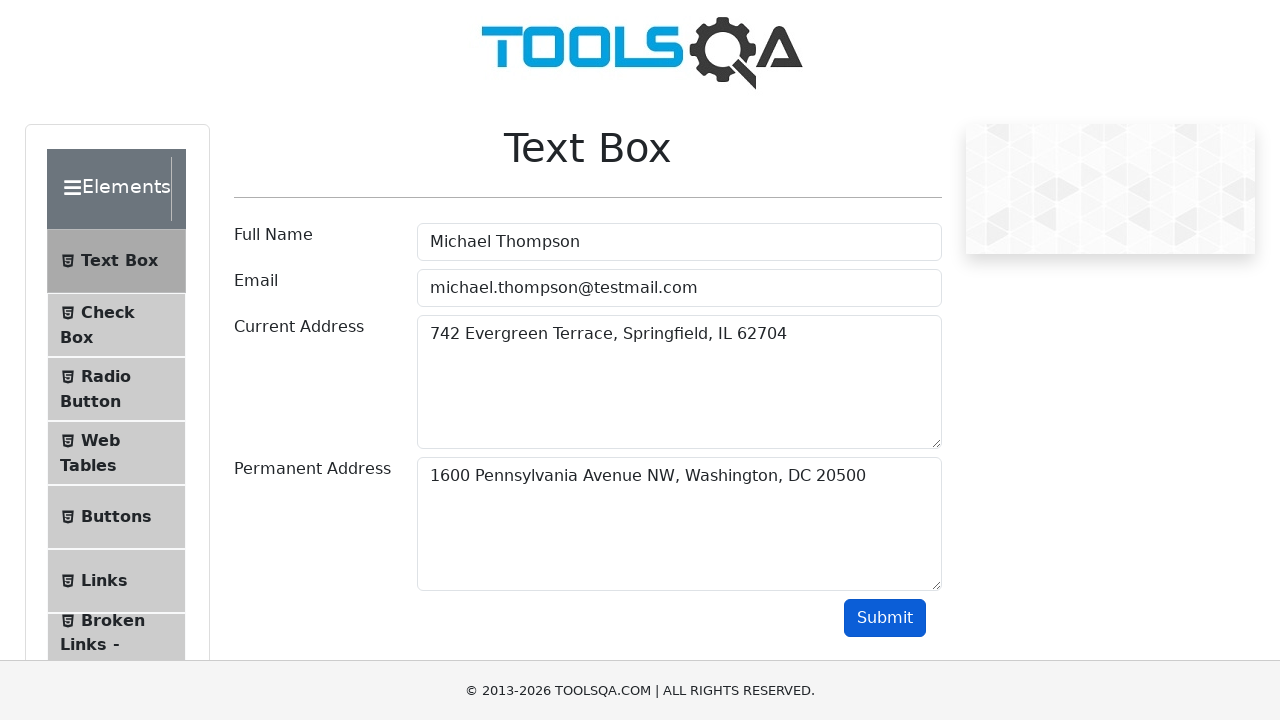